Tests button interactions including navigation, clicking with delay for long press, and verifying button properties on the LetCode practice page

Starting URL: https://letcode.in/test

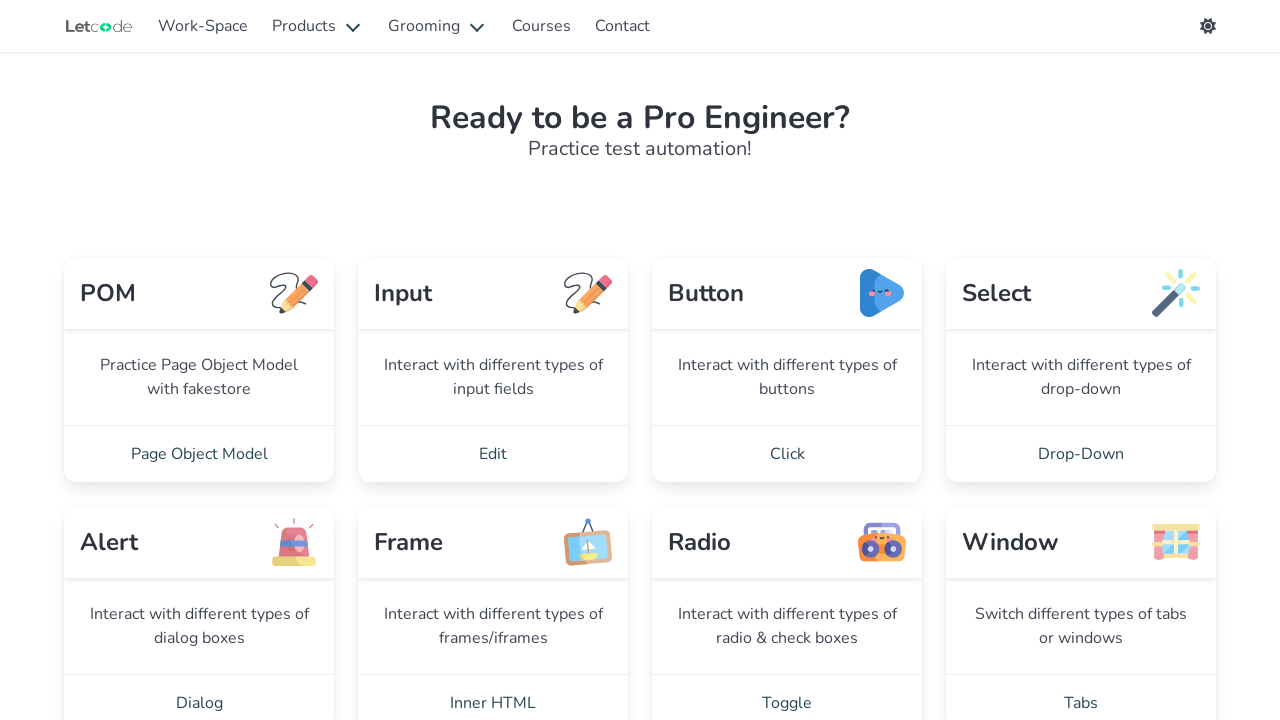

Clicked 'Click' link to navigate to button page at (787, 454) on internal:role=link[name="Click"i]
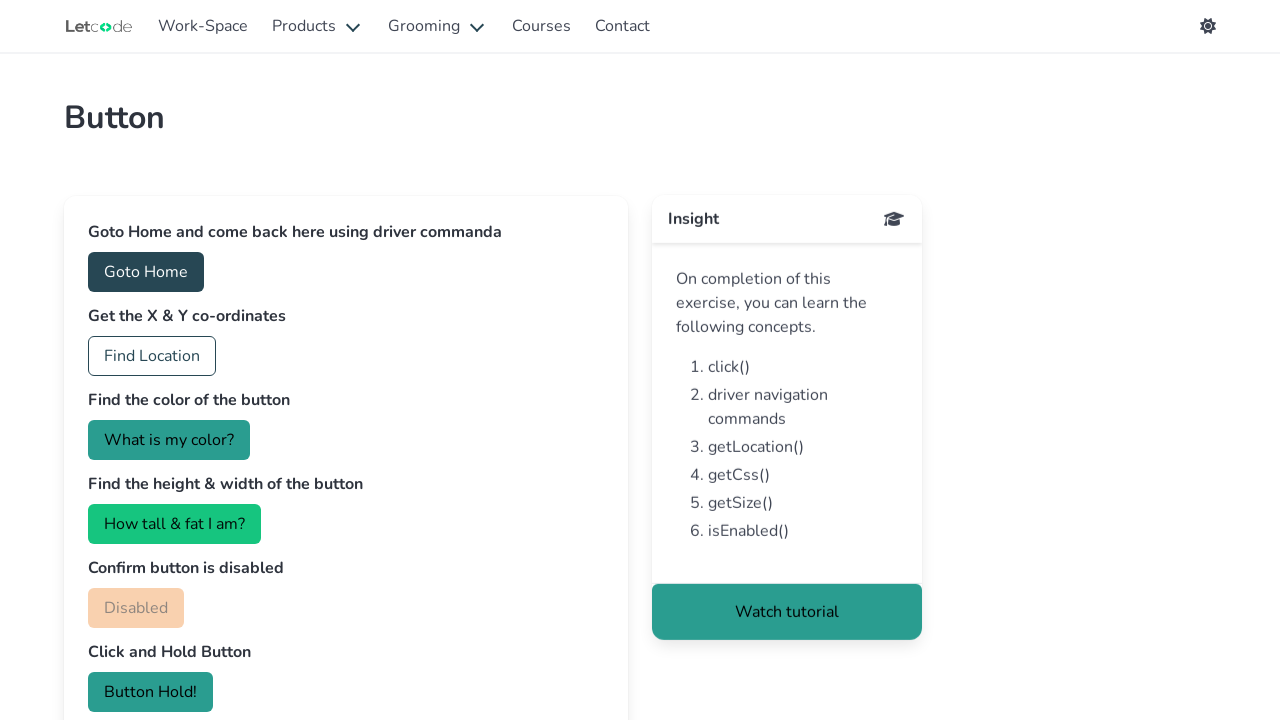

Clicked 'Goto Home' button at (146, 272) on internal:role=button[name="Goto Home"i]
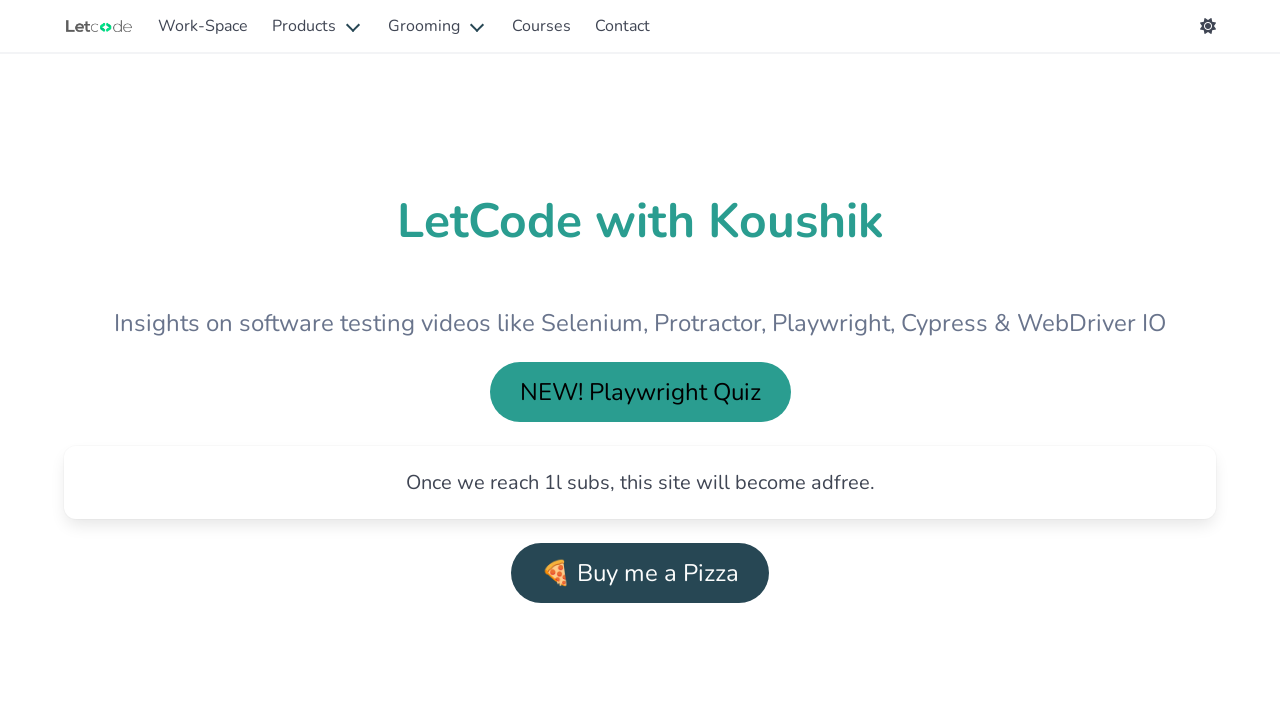

Navigated back to previous page
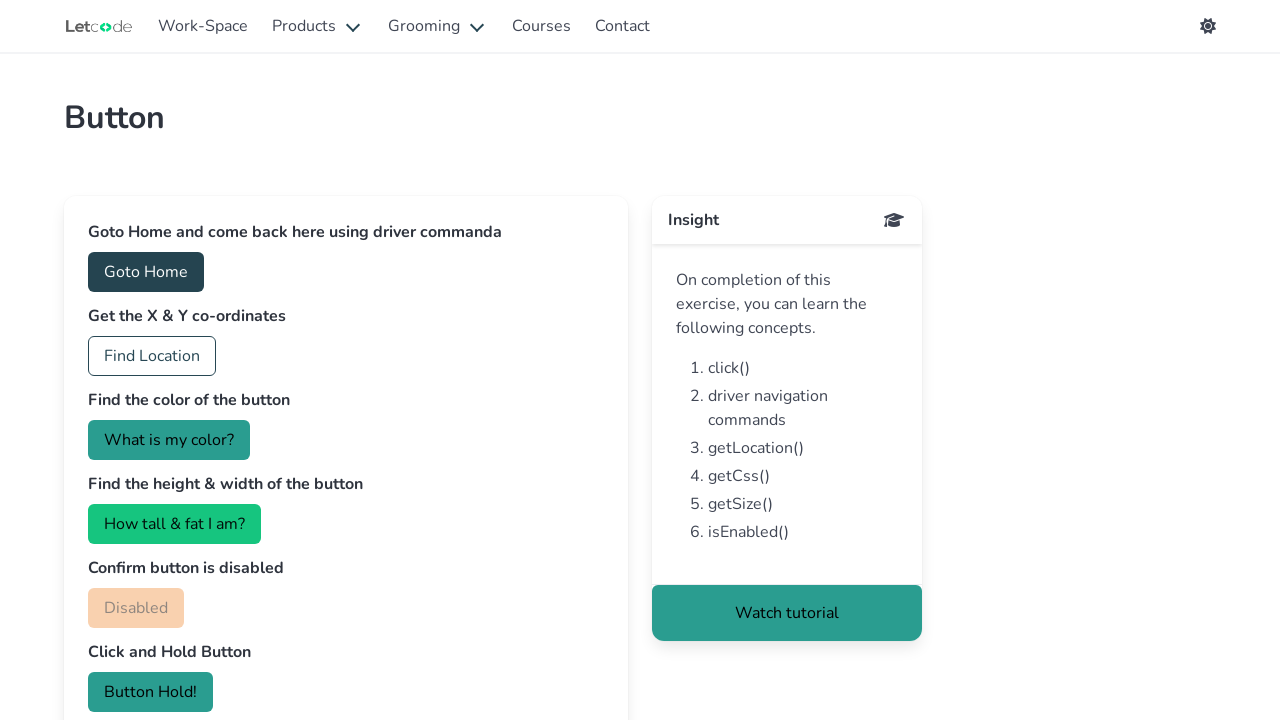

Property button element loaded
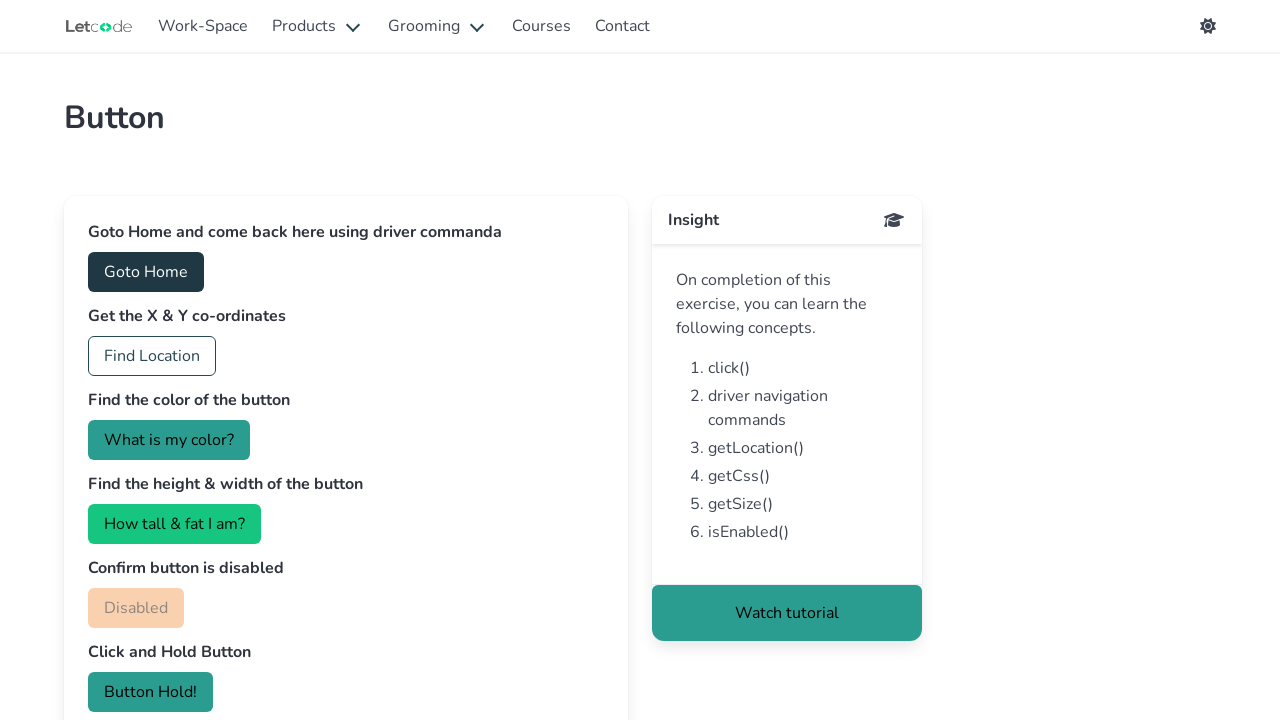

Performed long press (4 second delay) on 'Button Hold!' button at (150, 692) on button:has-text("Button Hold!")
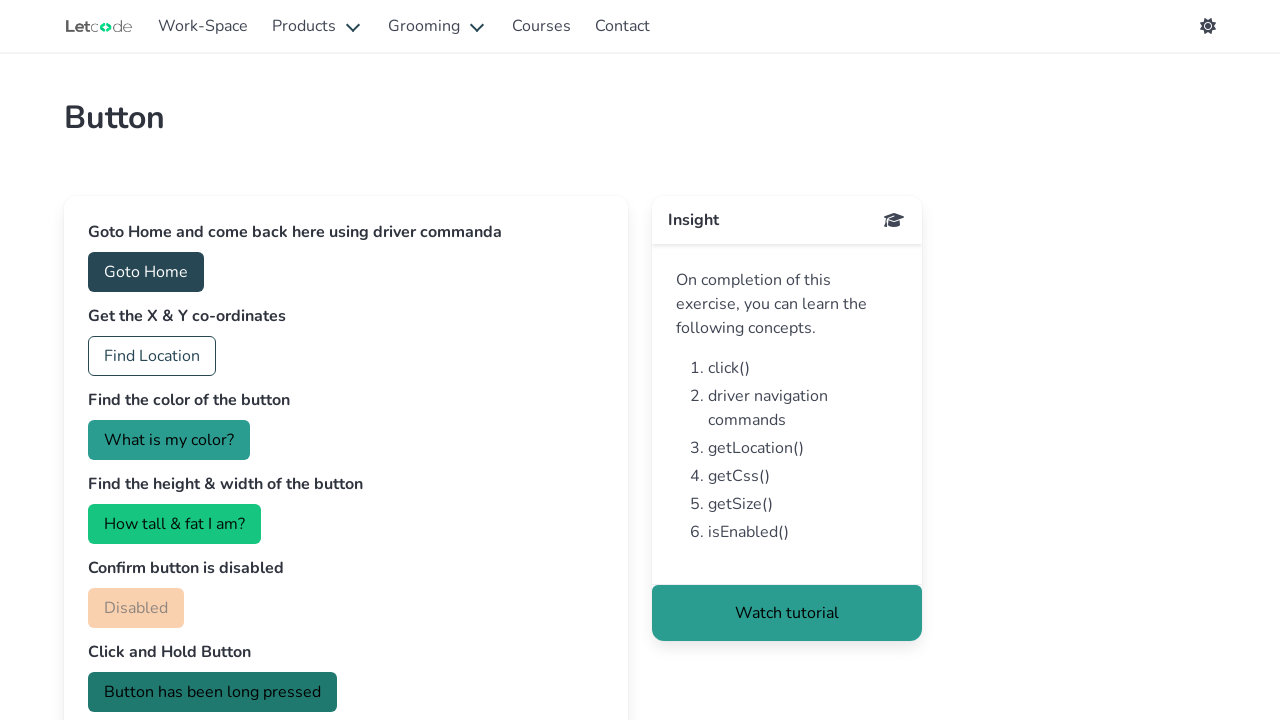

Long press result heading appeared
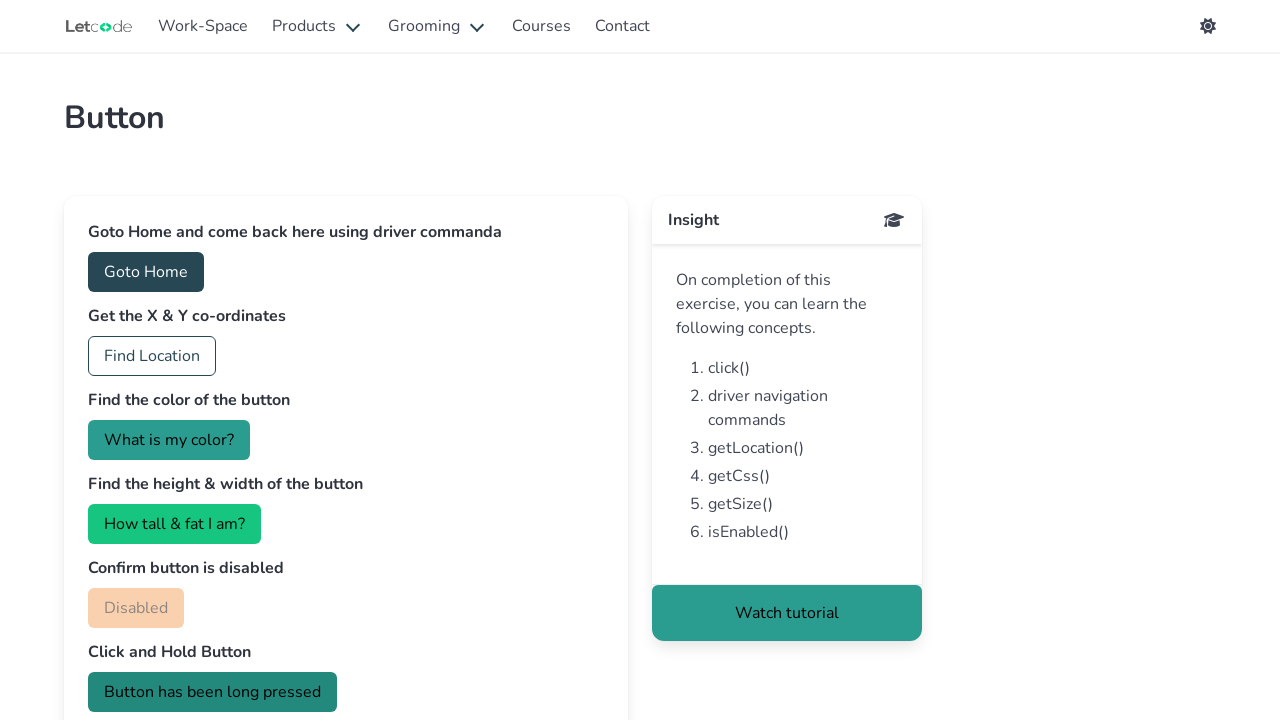

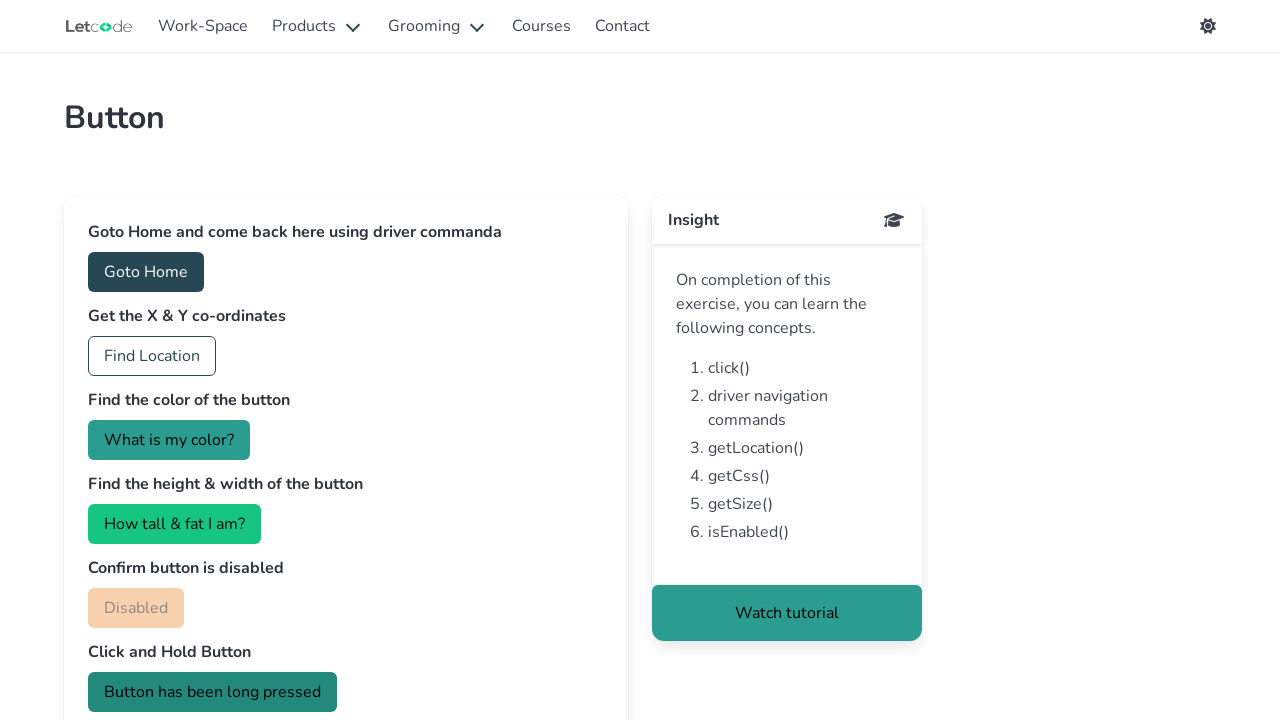